Tests an e-commerce flow on Green Kart by searching for products, adding items to cart, and proceeding to checkout

Starting URL: https://rahulshettyacademy.com/seleniumPractise/#/

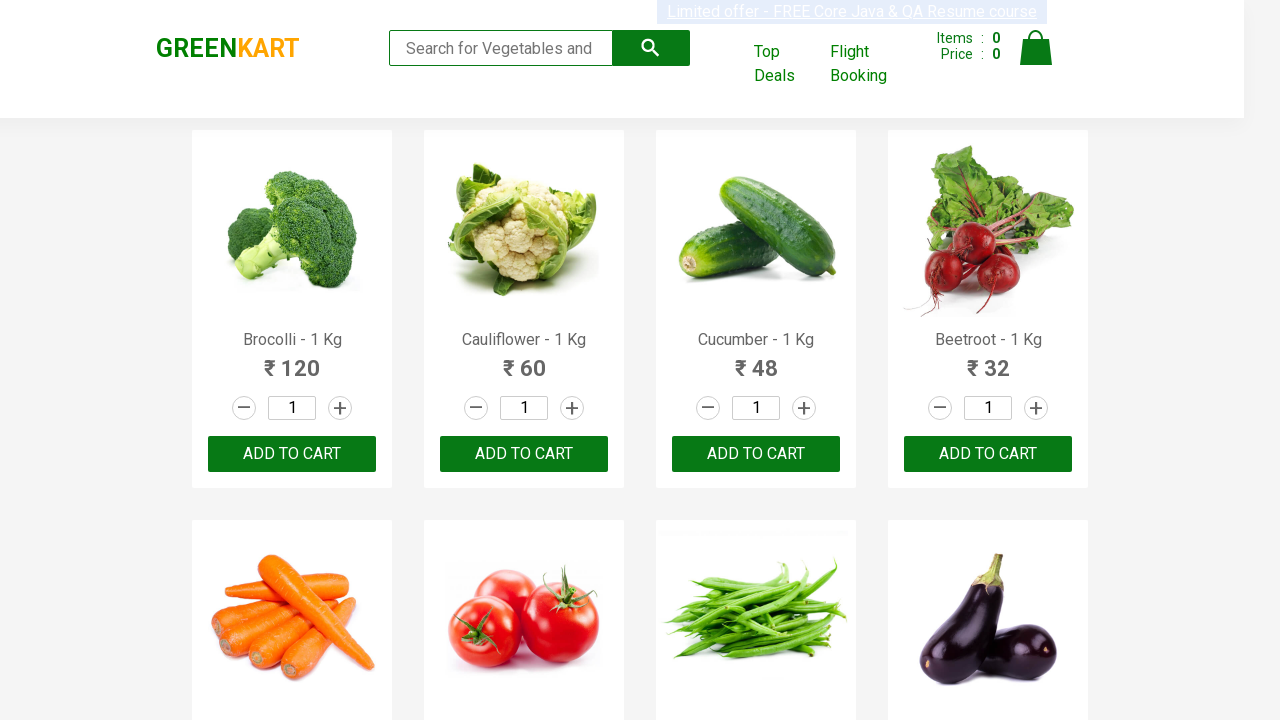

Filled search field with 'ca' to find products on .search-keyword
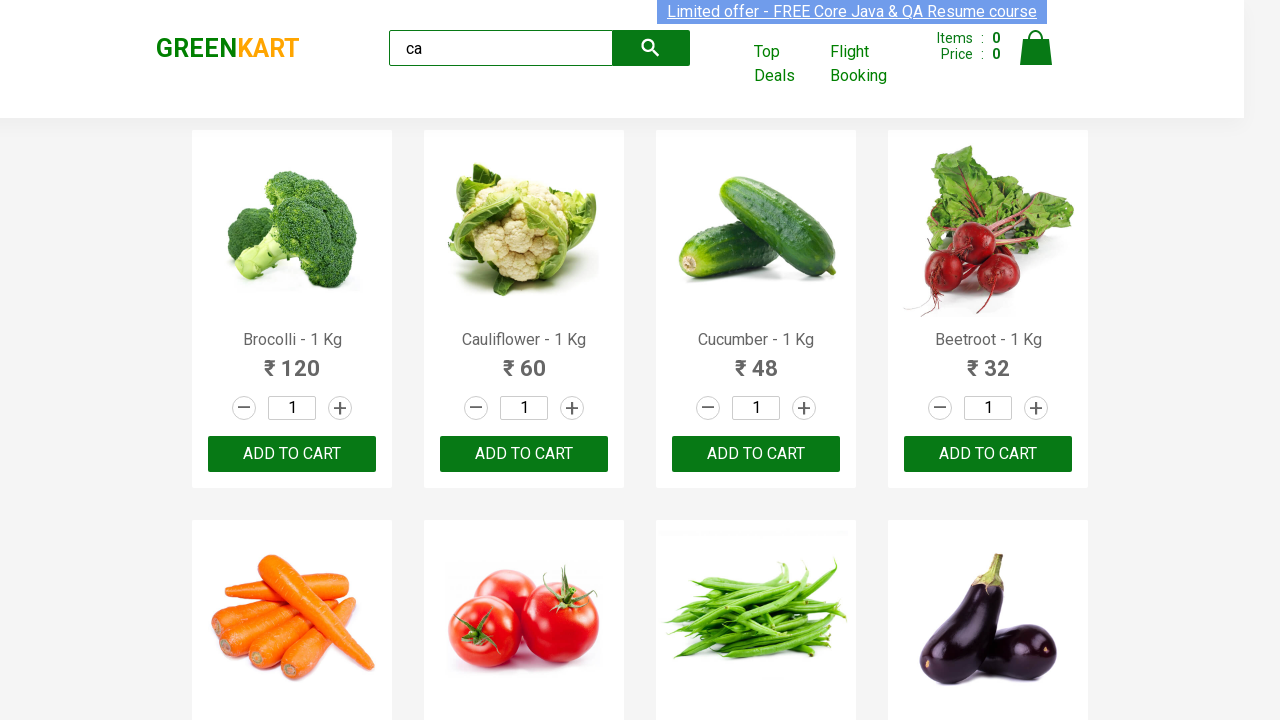

Products loaded and became visible
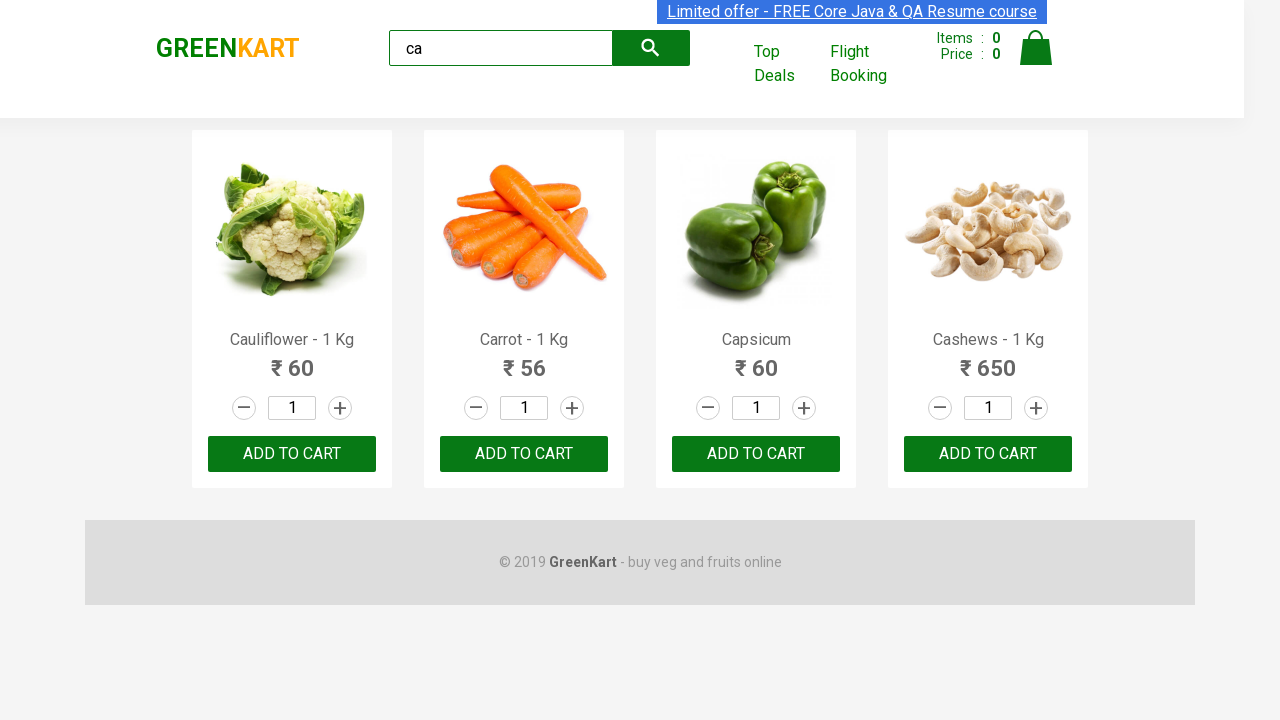

Located all visible product elements
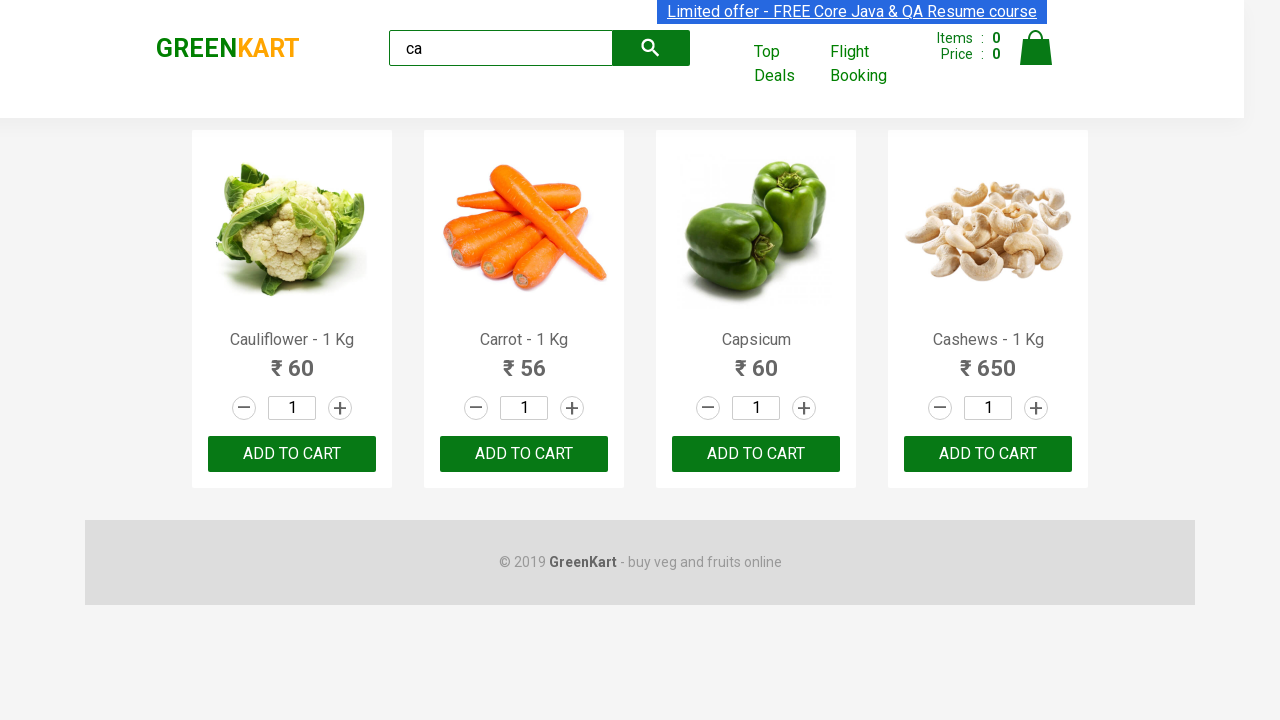

Retrieved product name: Cauliflower - 1 Kg
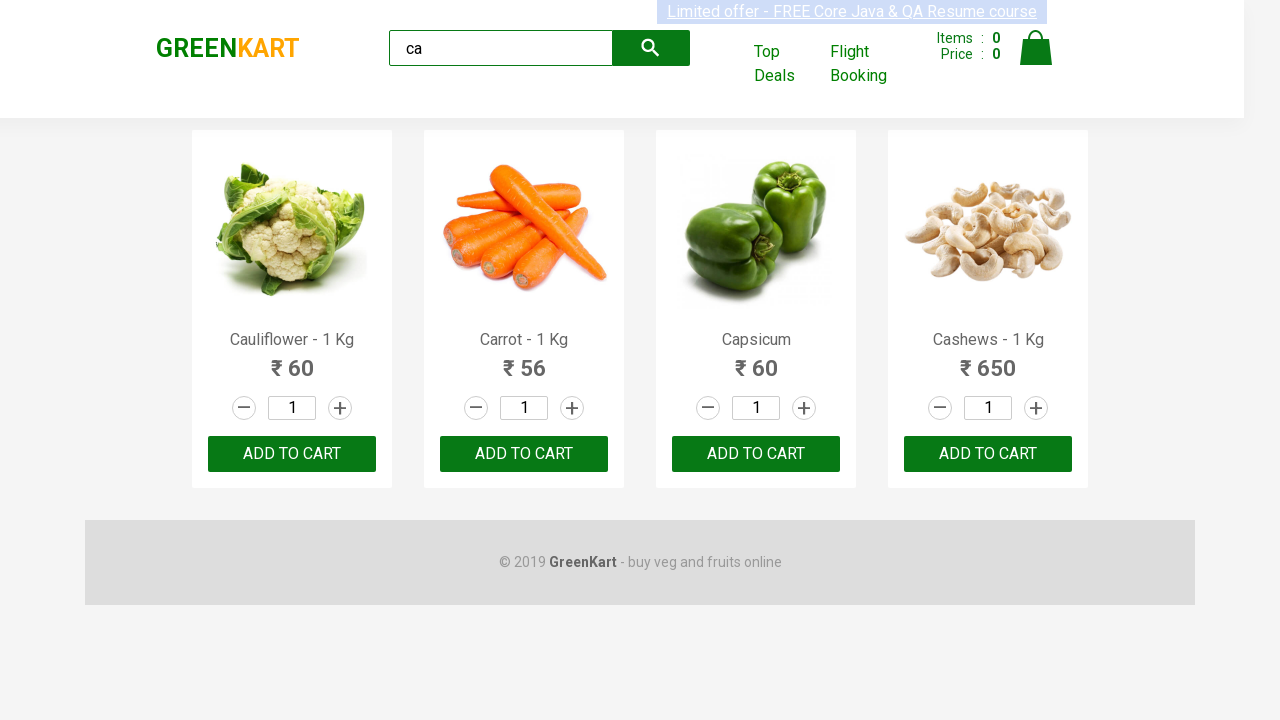

Clicked increment button to increase Cauliflower quantity at (340, 408) on .products:visible .product >> nth=0 >> .increment
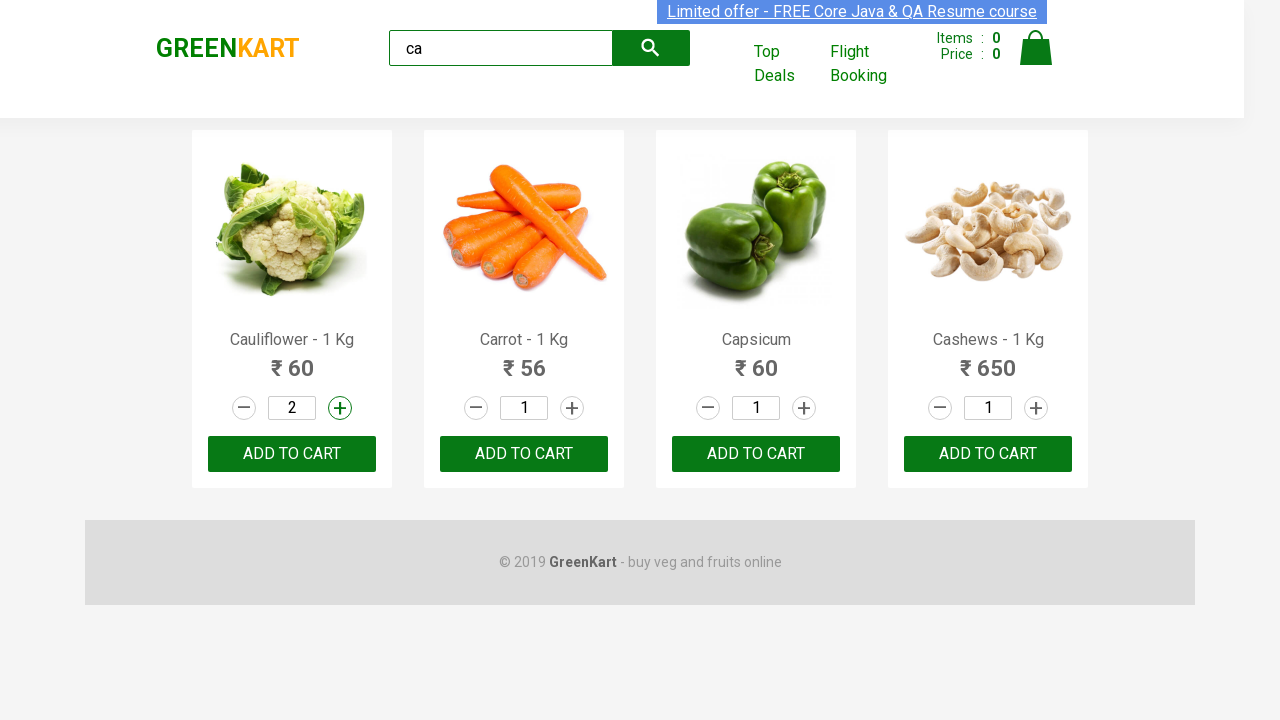

Clicked add to cart button for Cauliflower at (292, 454) on .products:visible .product >> nth=0 >> button
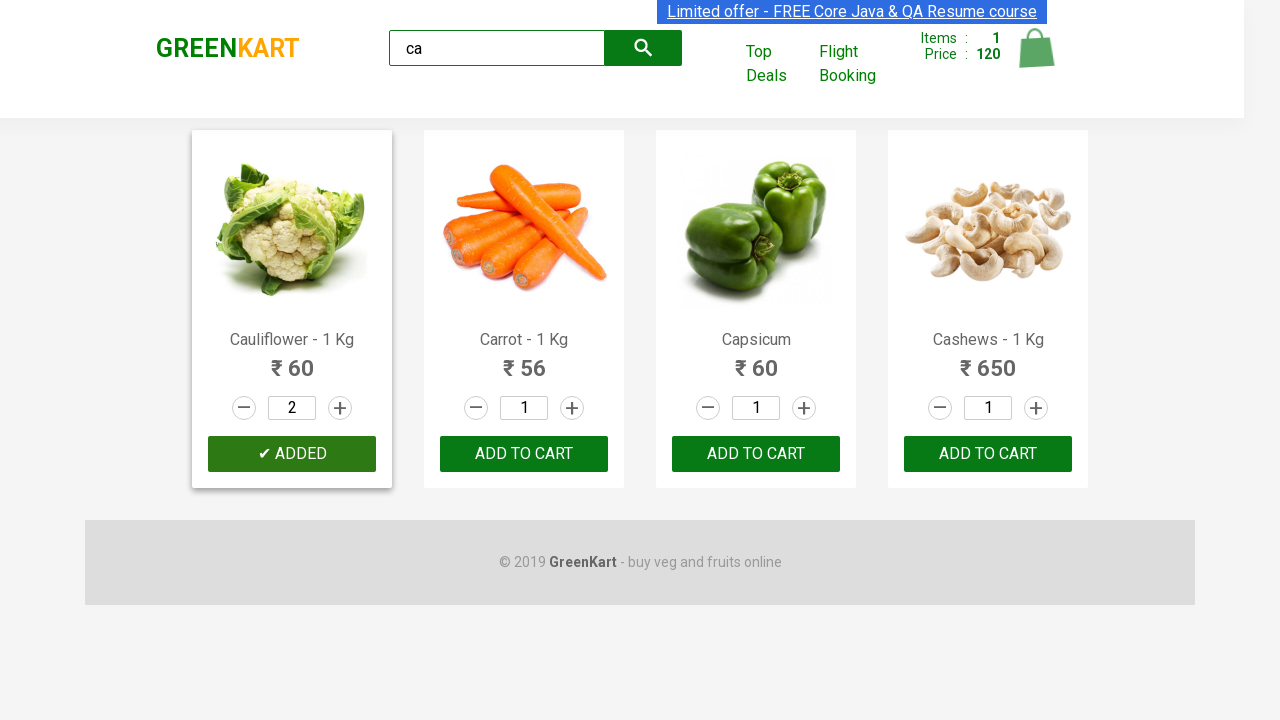

Clicked cart icon to open shopping cart at (1036, 59) on .cart-icon
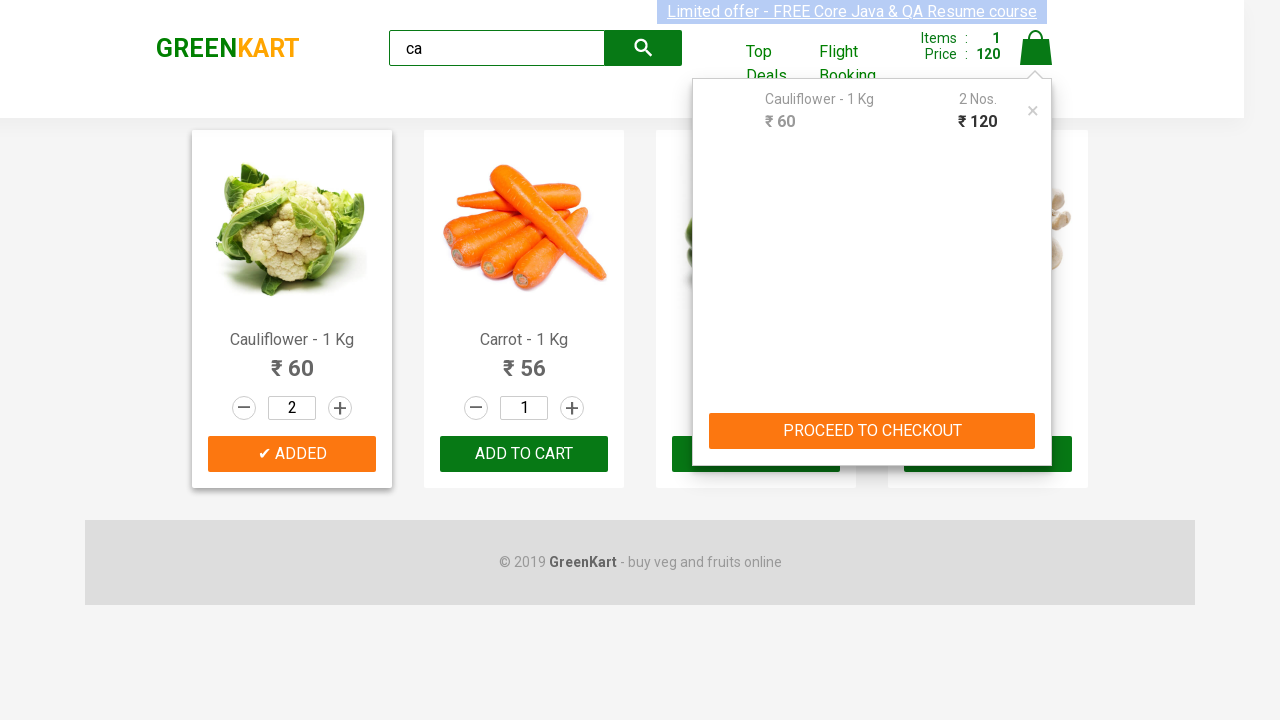

Checkout button became visible in cart
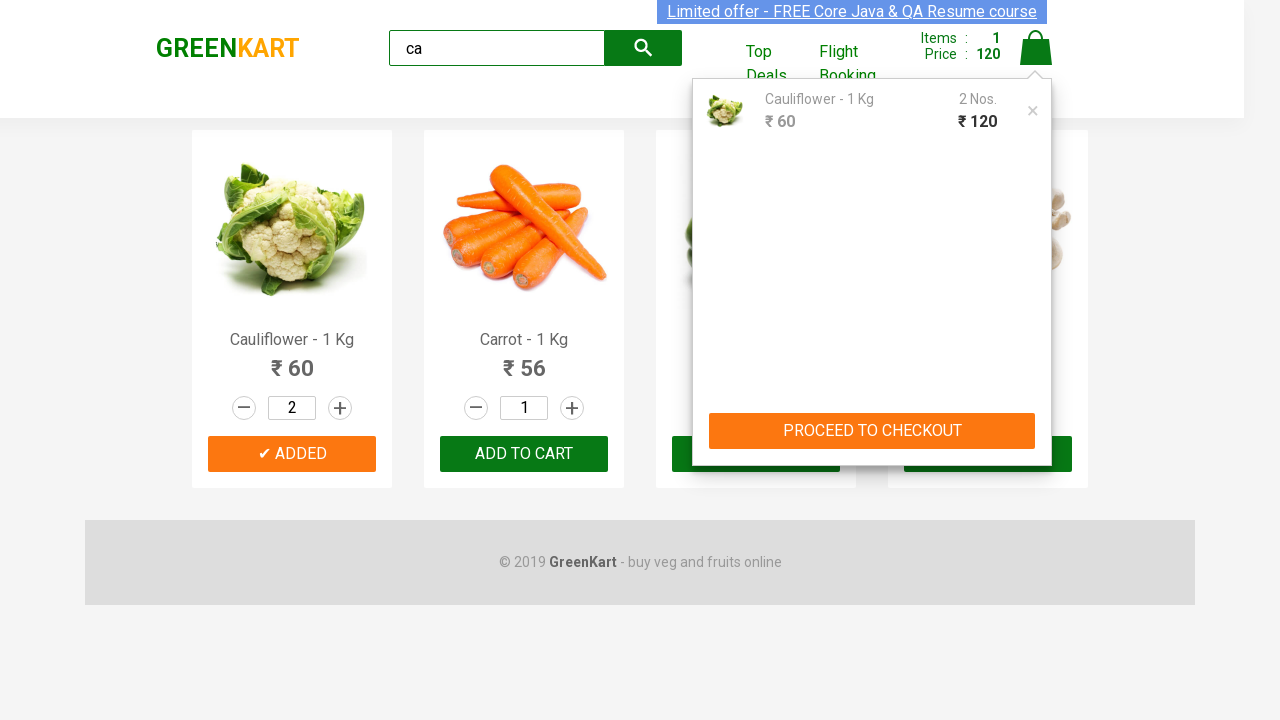

Clicked PROCEED TO CHECKOUT button to advance to checkout page at (872, 431) on text=PROCEED TO CHECKOUT
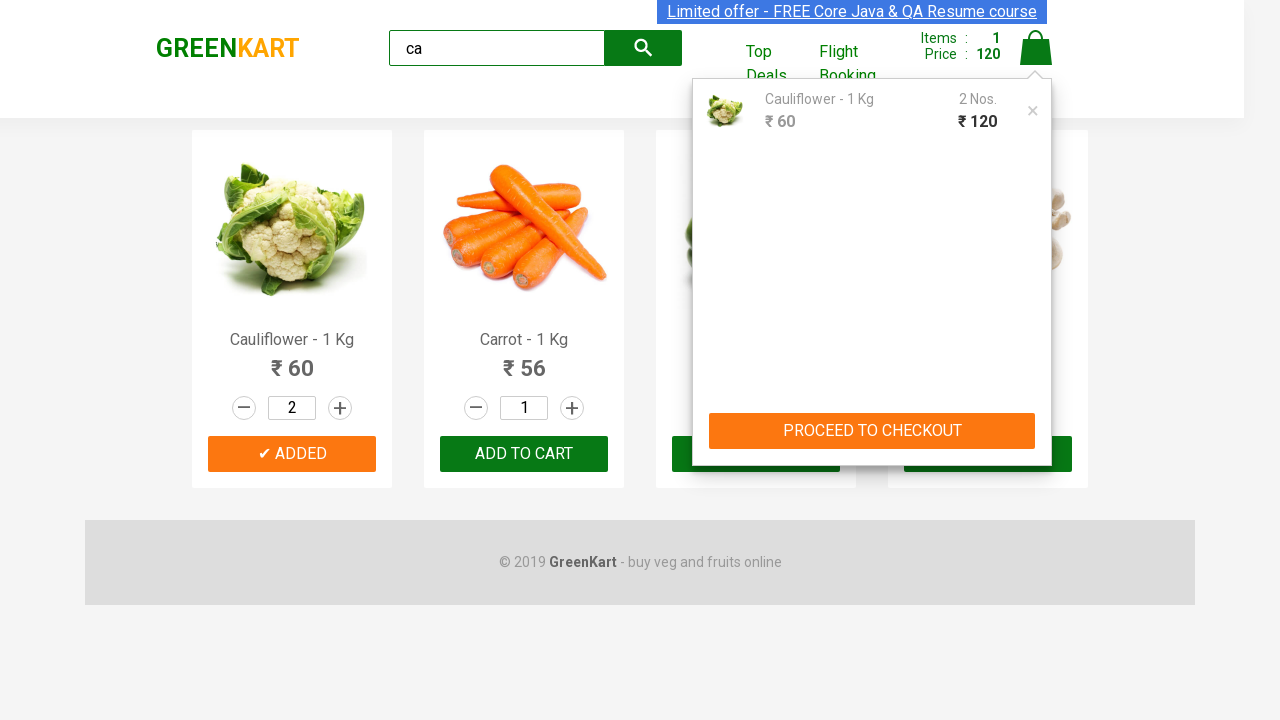

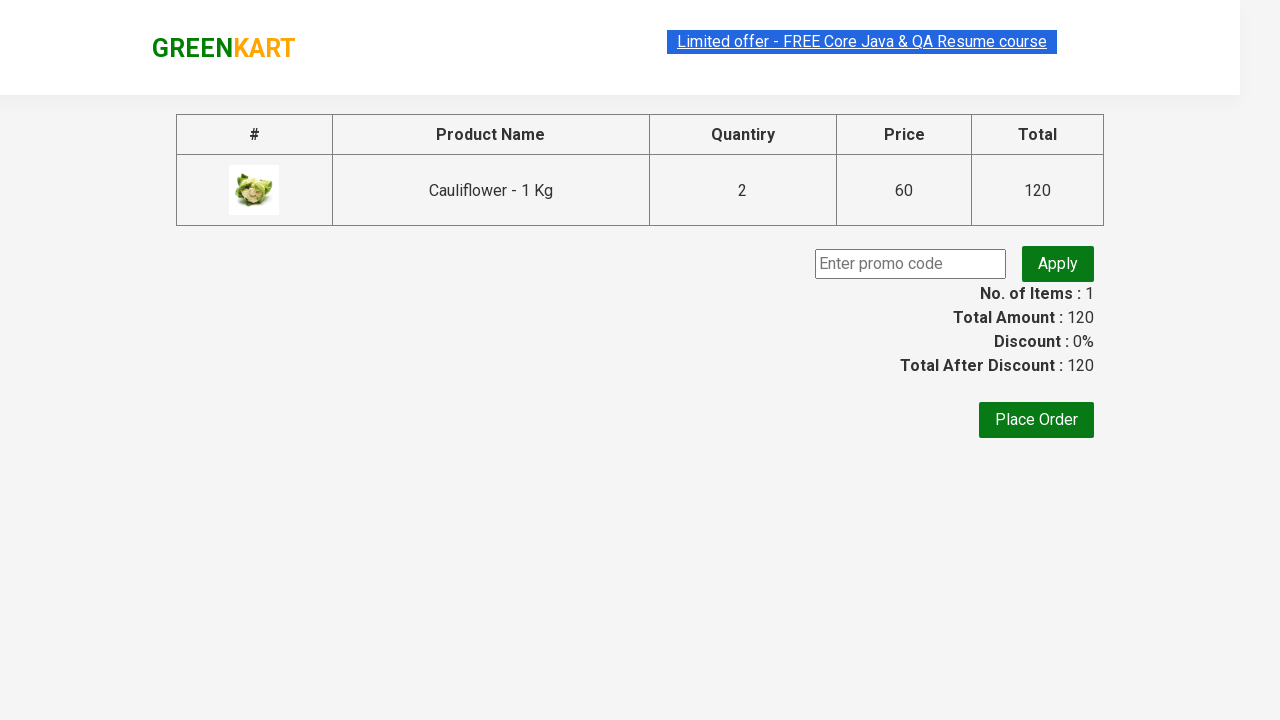